Basic navigation test that opens the OrangeHRM demo application homepage and waits for it to load.

Starting URL: https://opensource-demo.orangehrmlive.com/

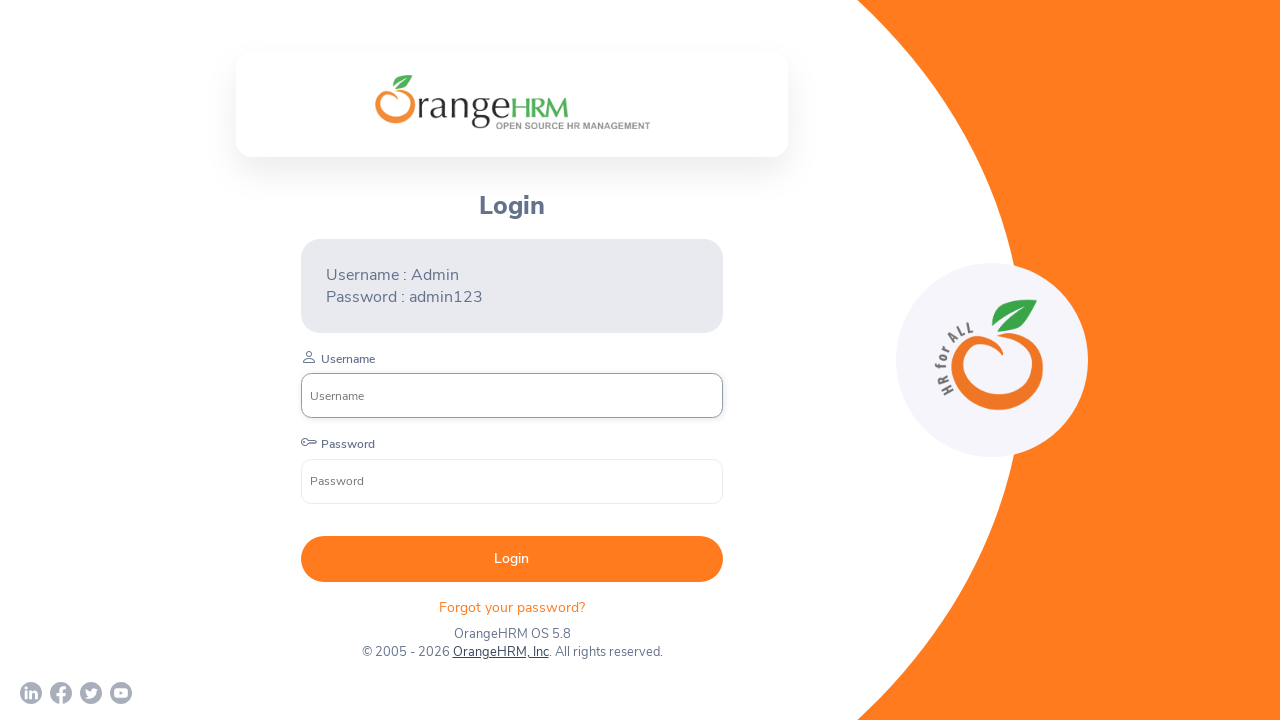

Waited for page to reach networkidle state
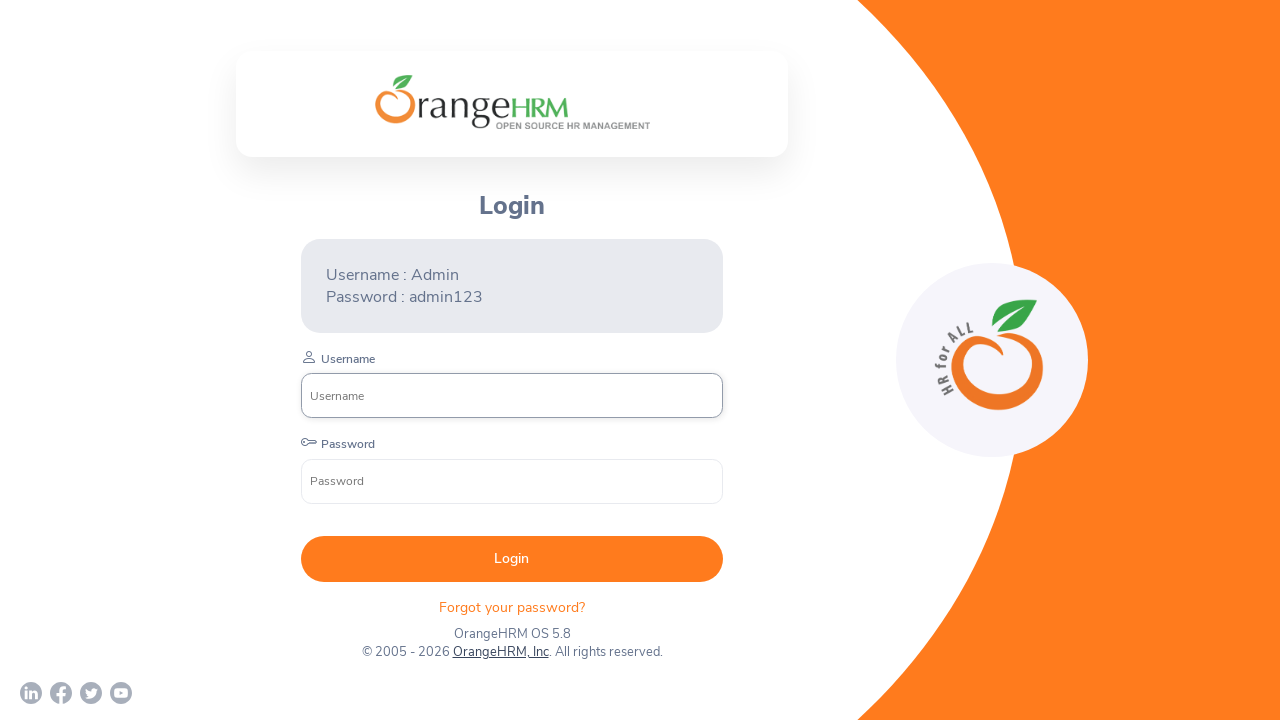

Verified OrangeHRM login form is visible on homepage
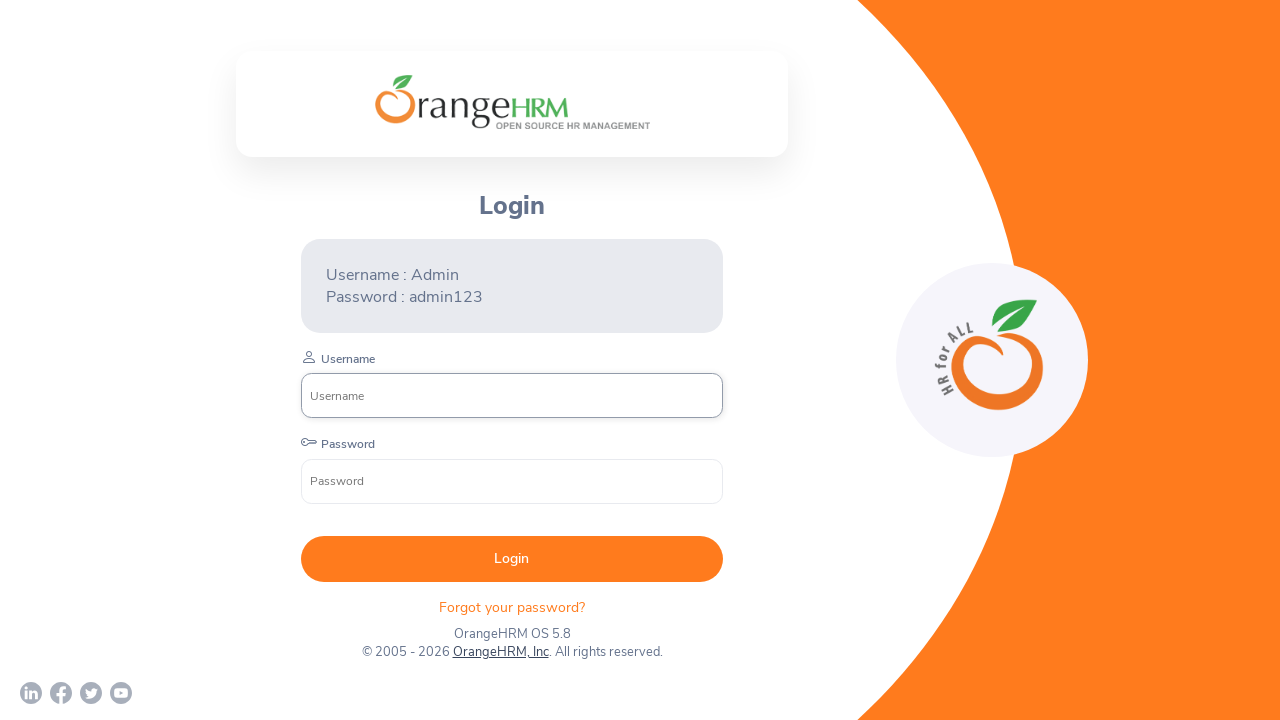

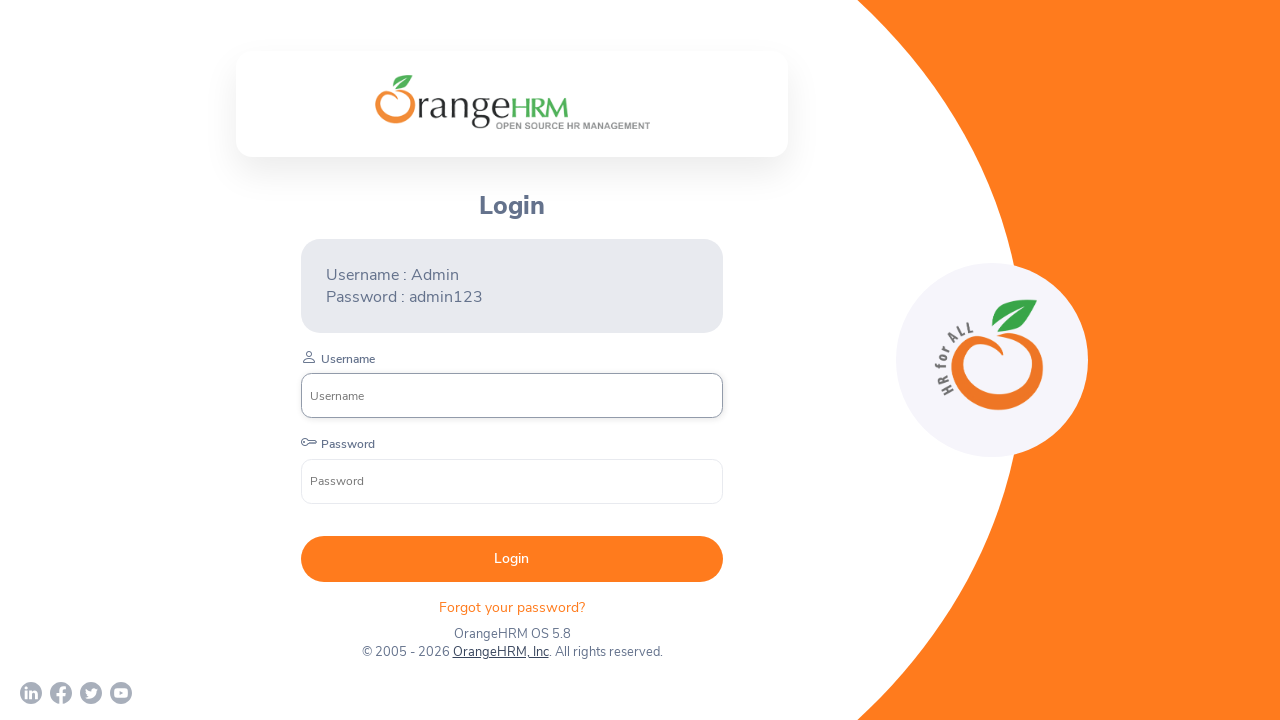